Tests iframe interaction on GlobalSQA demo site by switching to an iframe, searching for a term, and scrolling within the frame

Starting URL: https://www.globalsqa.com/demo-site/frames-and-windows/

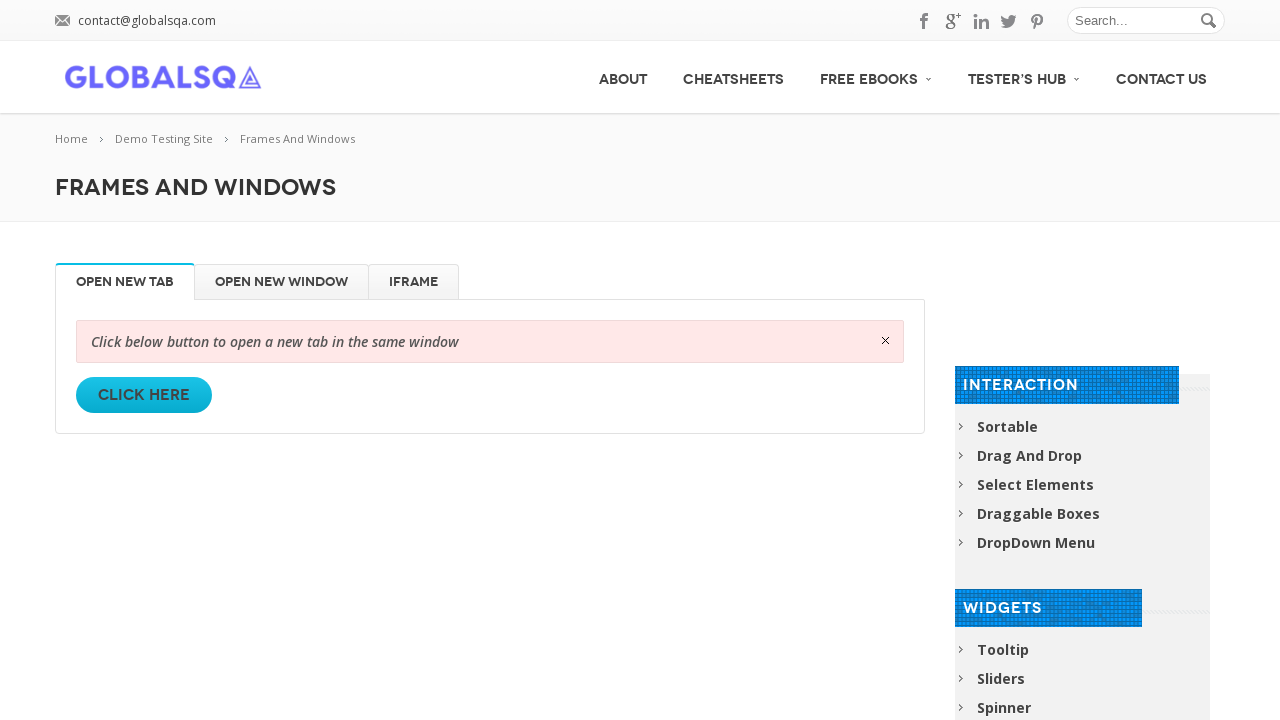

Clicked on the iFrame tab at (414, 282) on li#iFrame
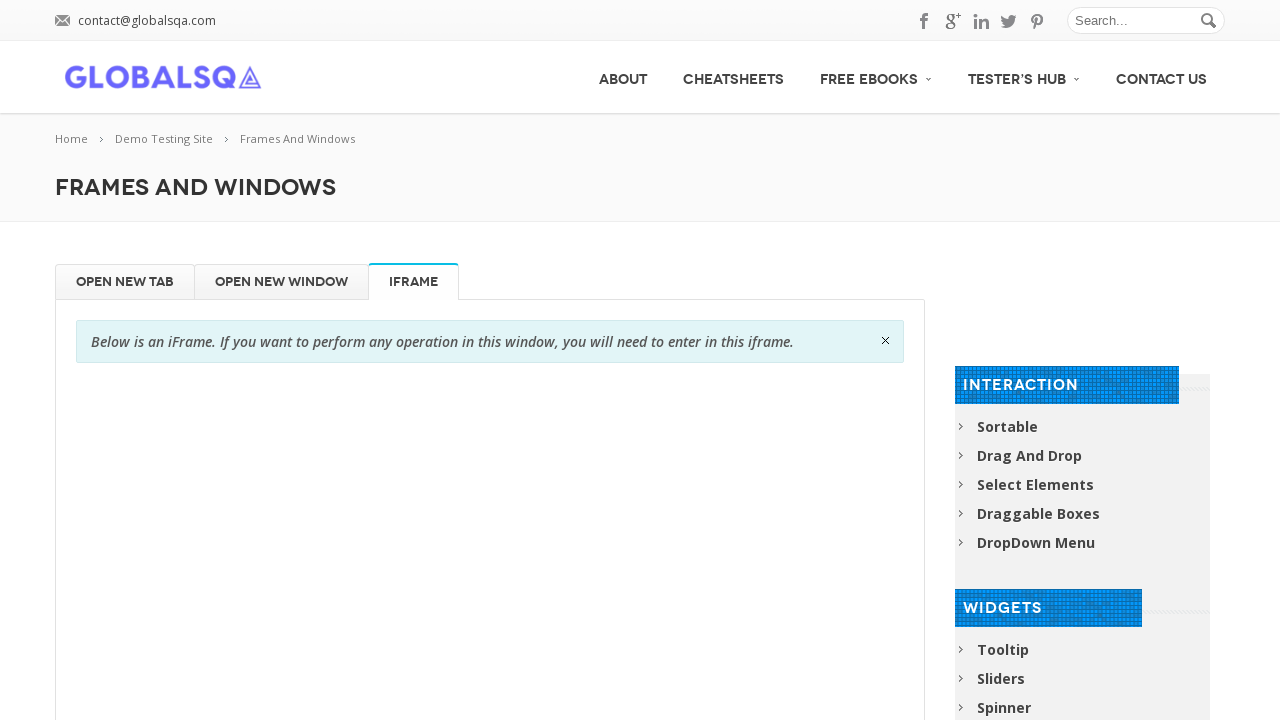

Waited 2 seconds for iframe to load
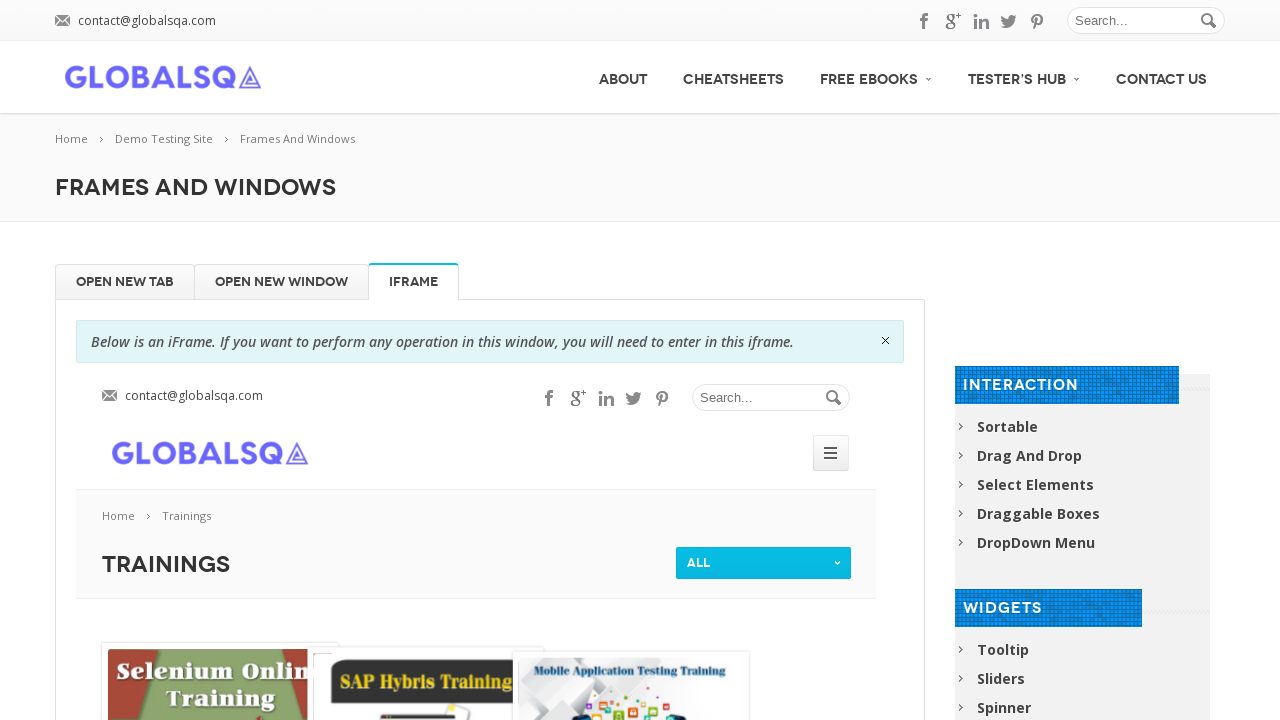

Located iframe with name 'globalSqa'
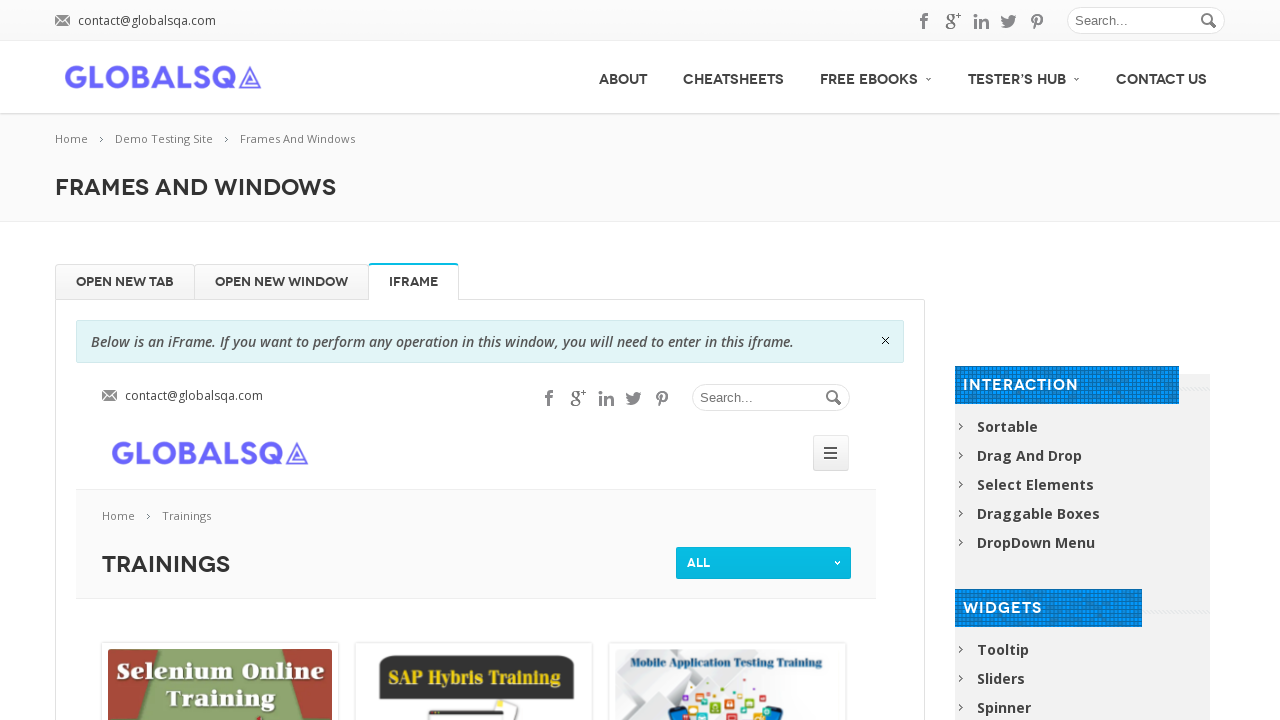

Filled search box within iframe with 'computer' on iframe[name='globalSqa'] >> internal:control=enter-frame >> input#s
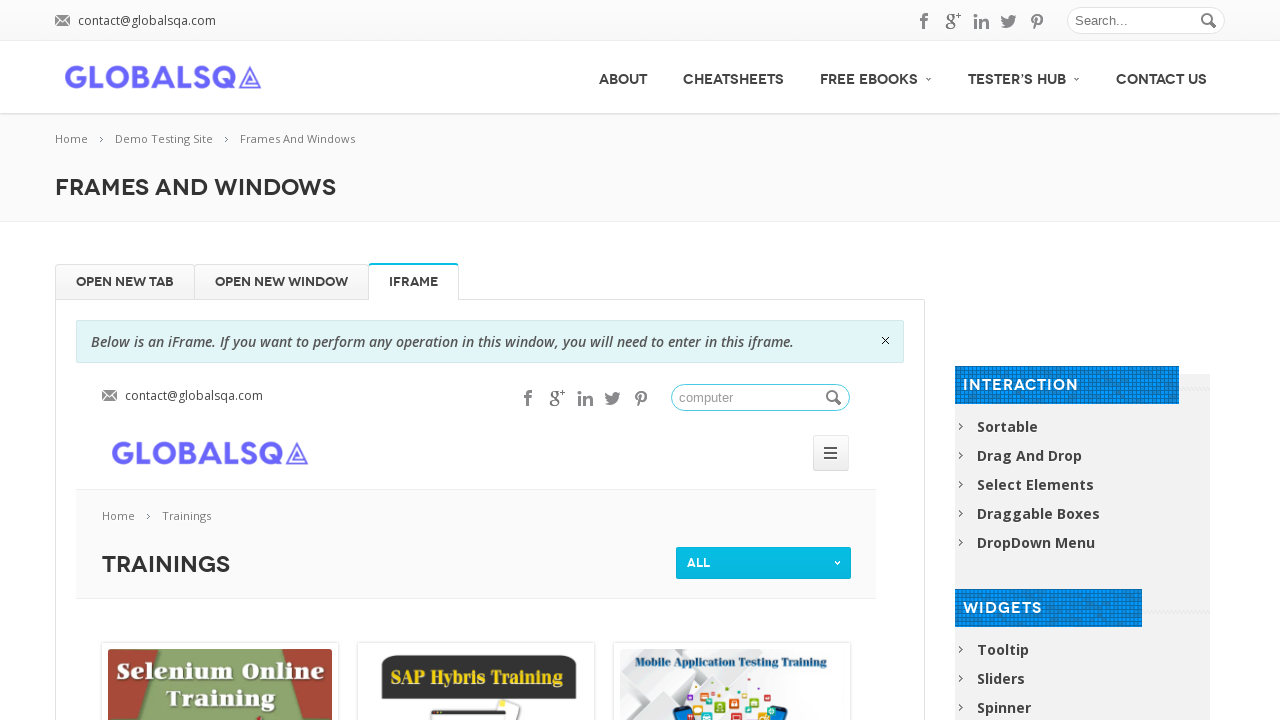

Scrolled down by 100 pixels
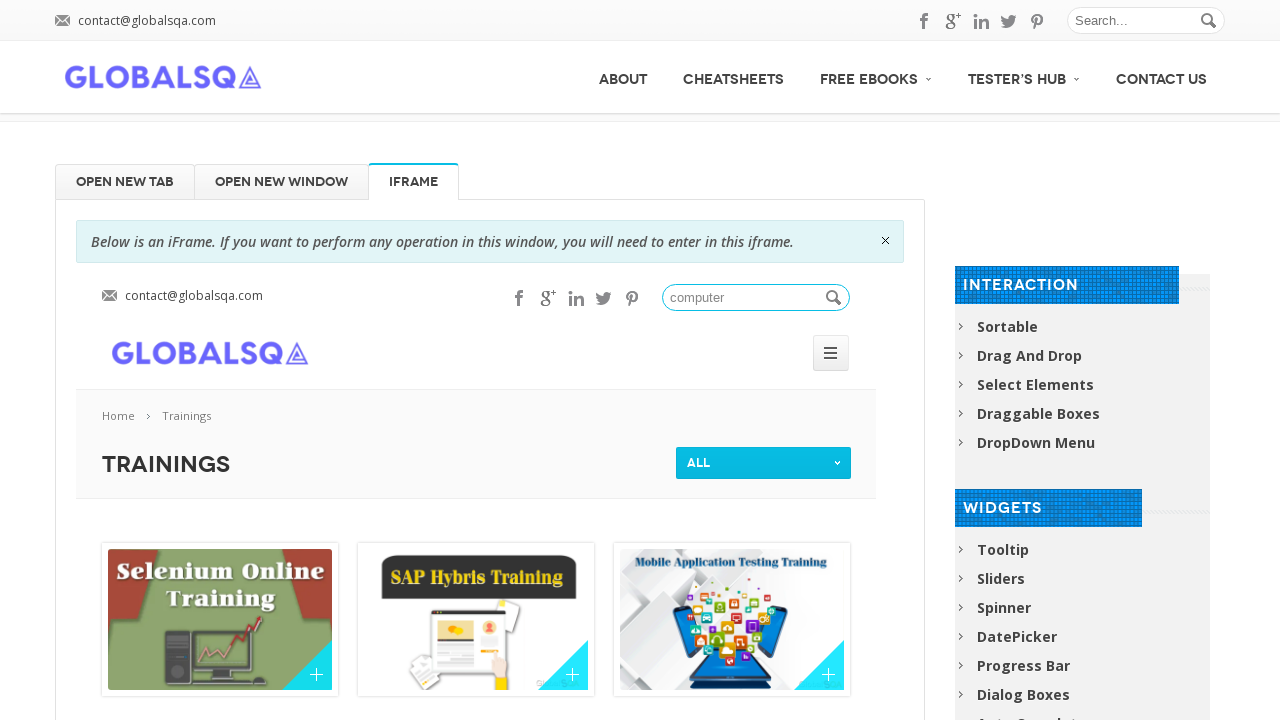

Hovered over the current filter element within iframe at (764, 463) on iframe[name='globalSqa'] >> internal:control=enter-frame >> span#current_filter
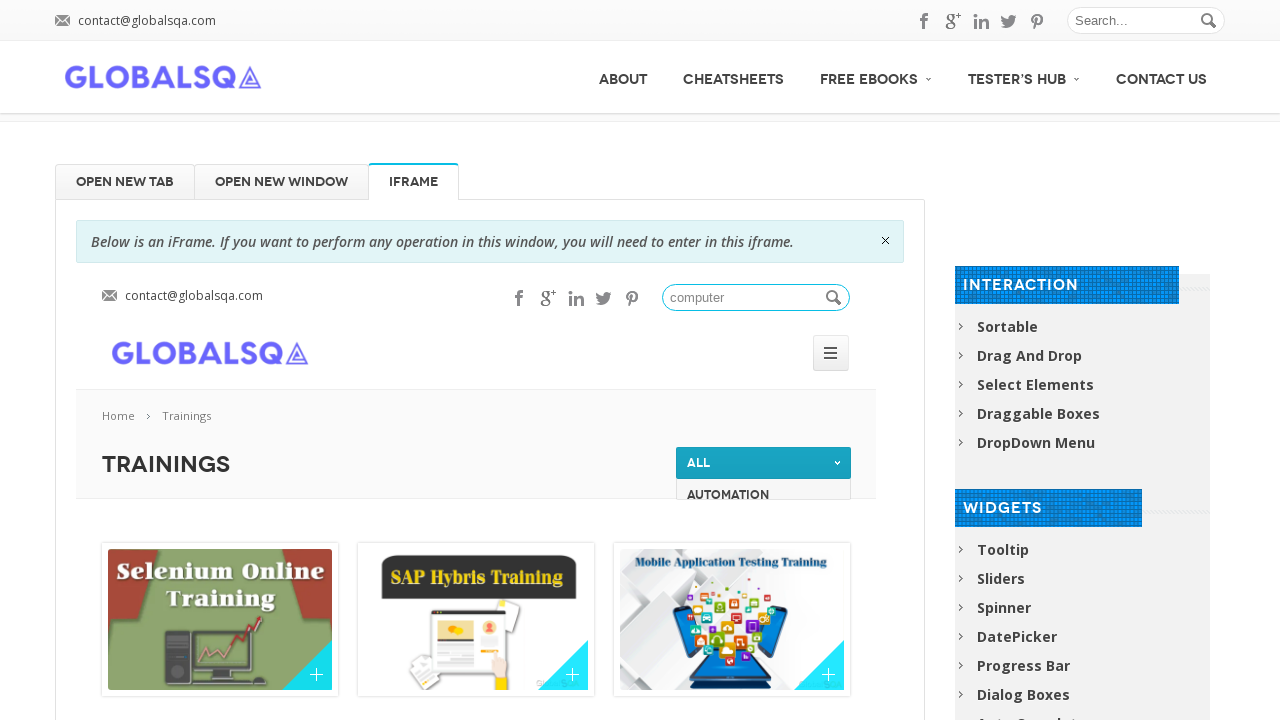

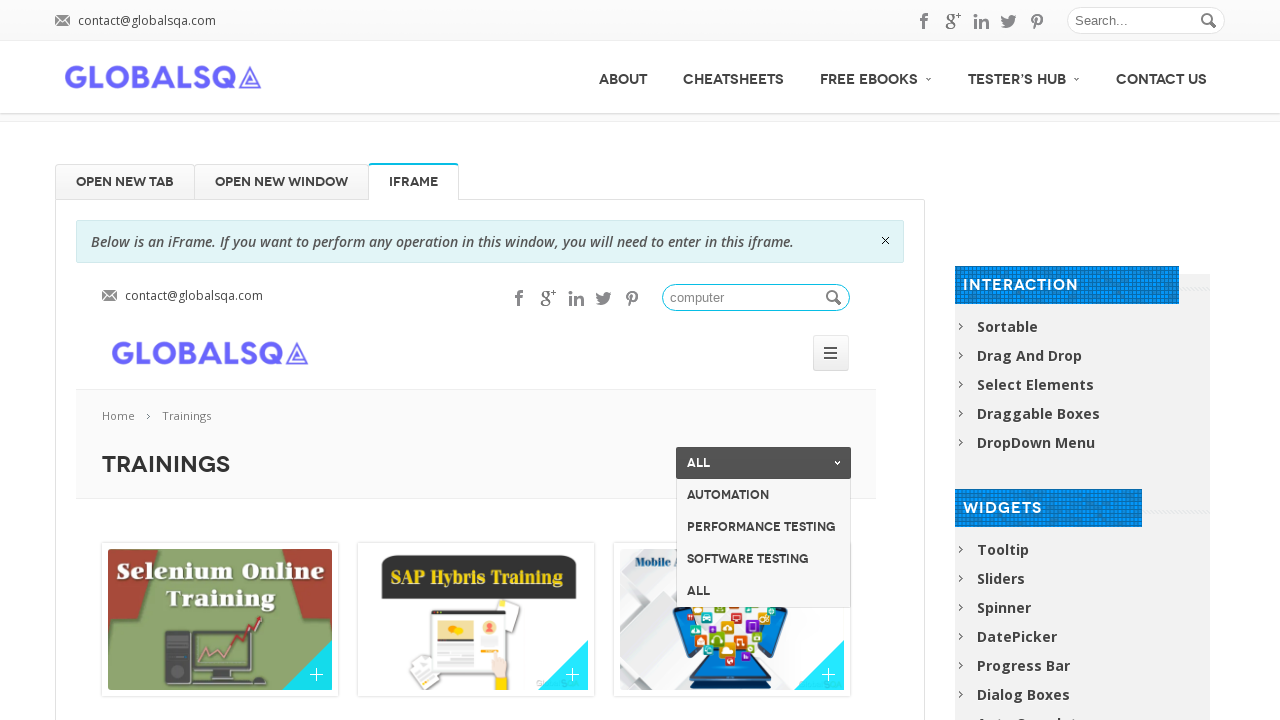